Tests login form behavior with invalid credentials, verifying that an error message is displayed when bad username and password are submitted

Starting URL: https://www.saucedemo.com

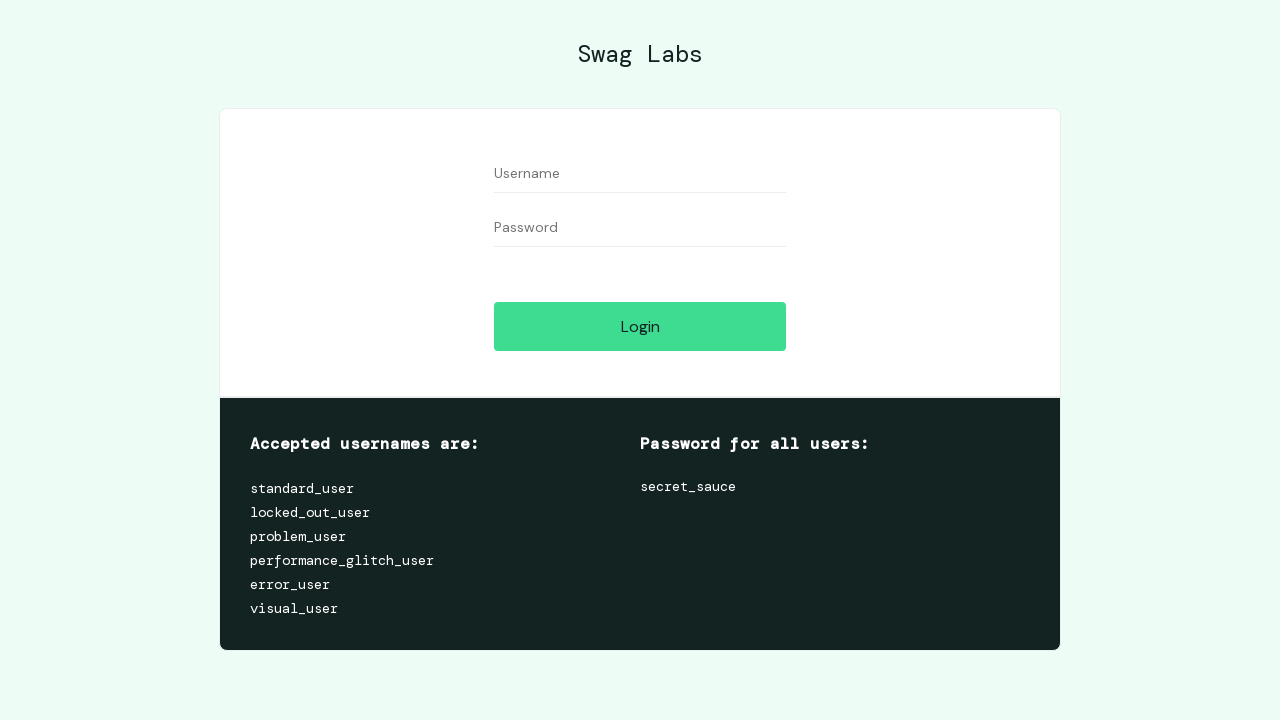

Navigated to Sauce Demo login page
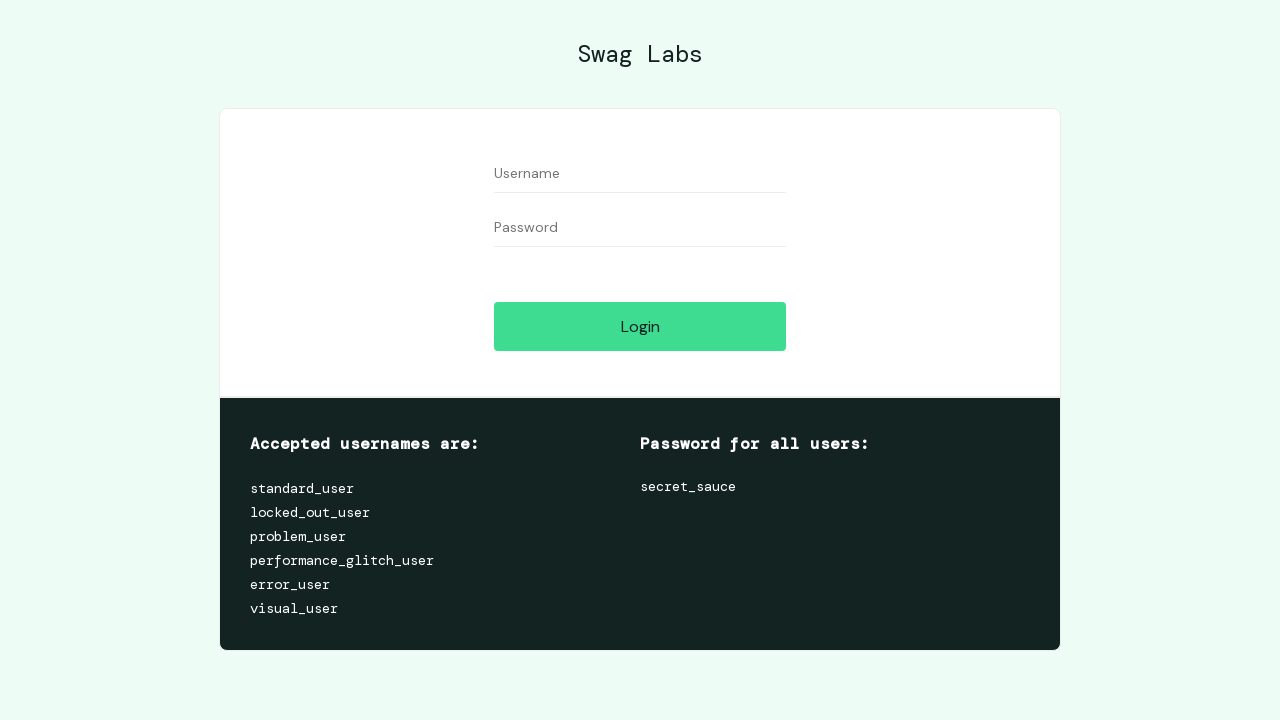

Entered invalid username 'bad' on #user-name
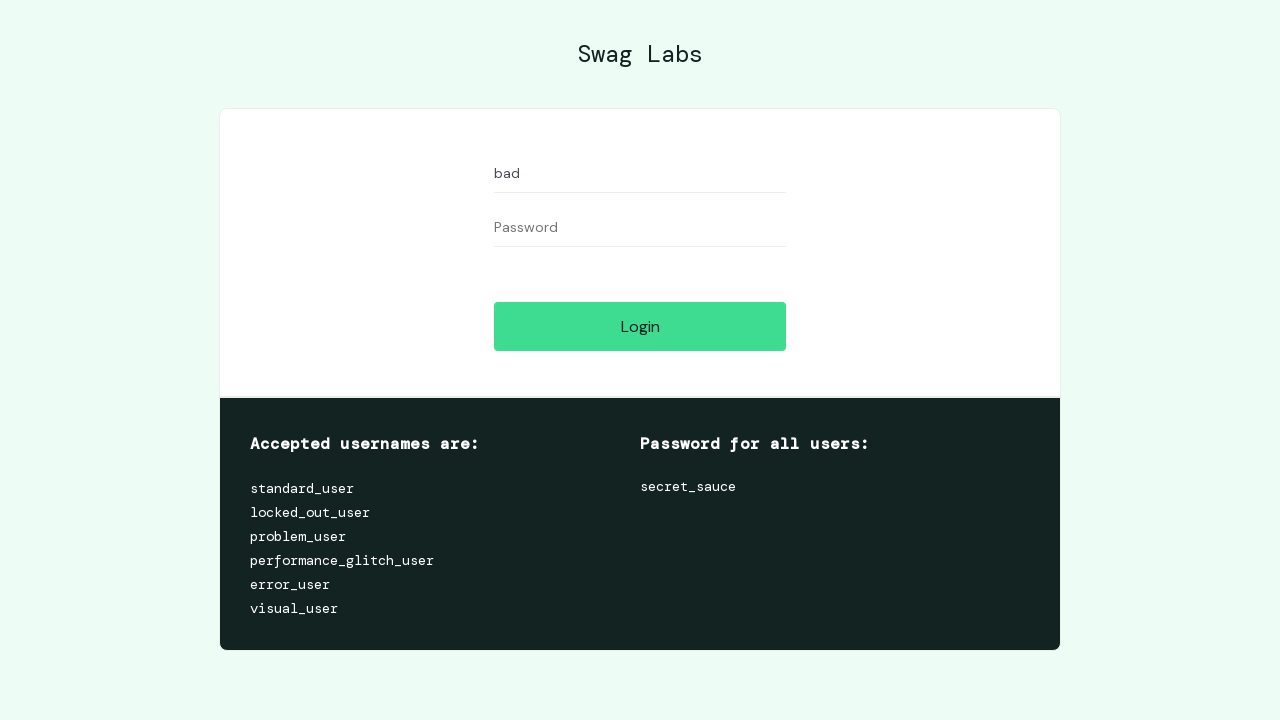

Entered invalid password 'bad' on #password
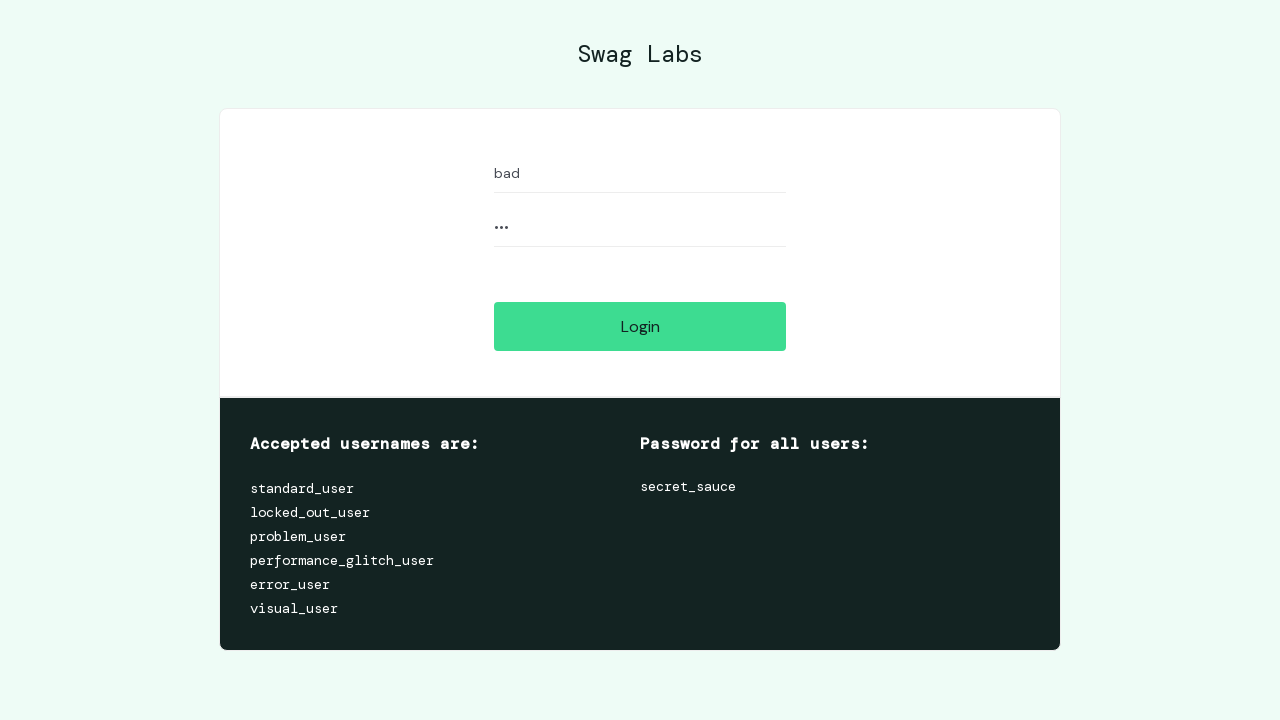

Clicked login button with invalid credentials at (640, 326) on #login-button
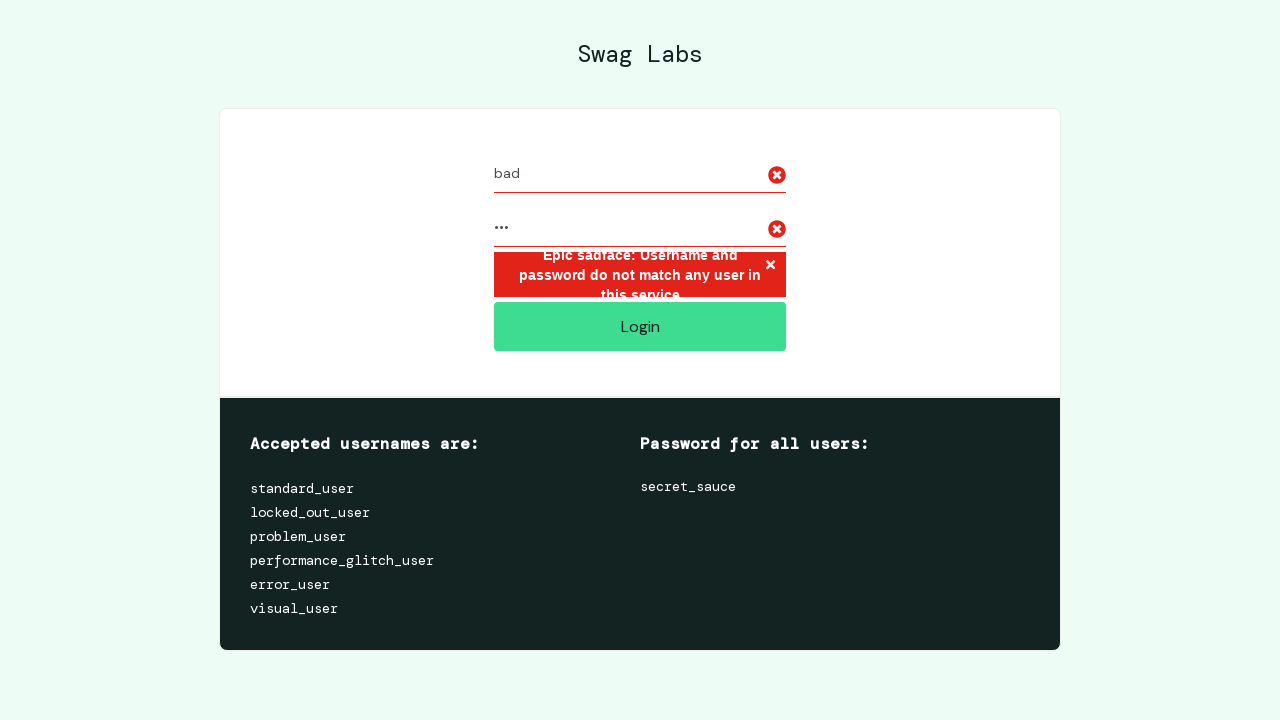

Error message displayed confirming invalid credentials rejection
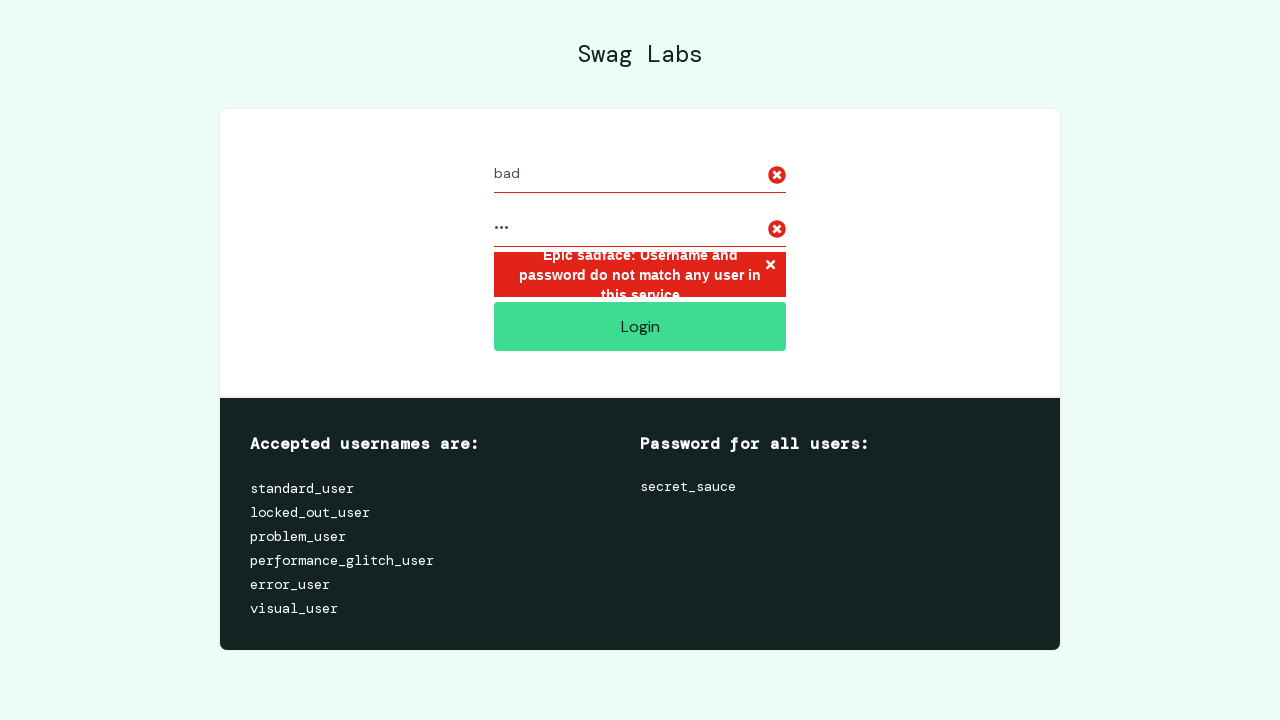

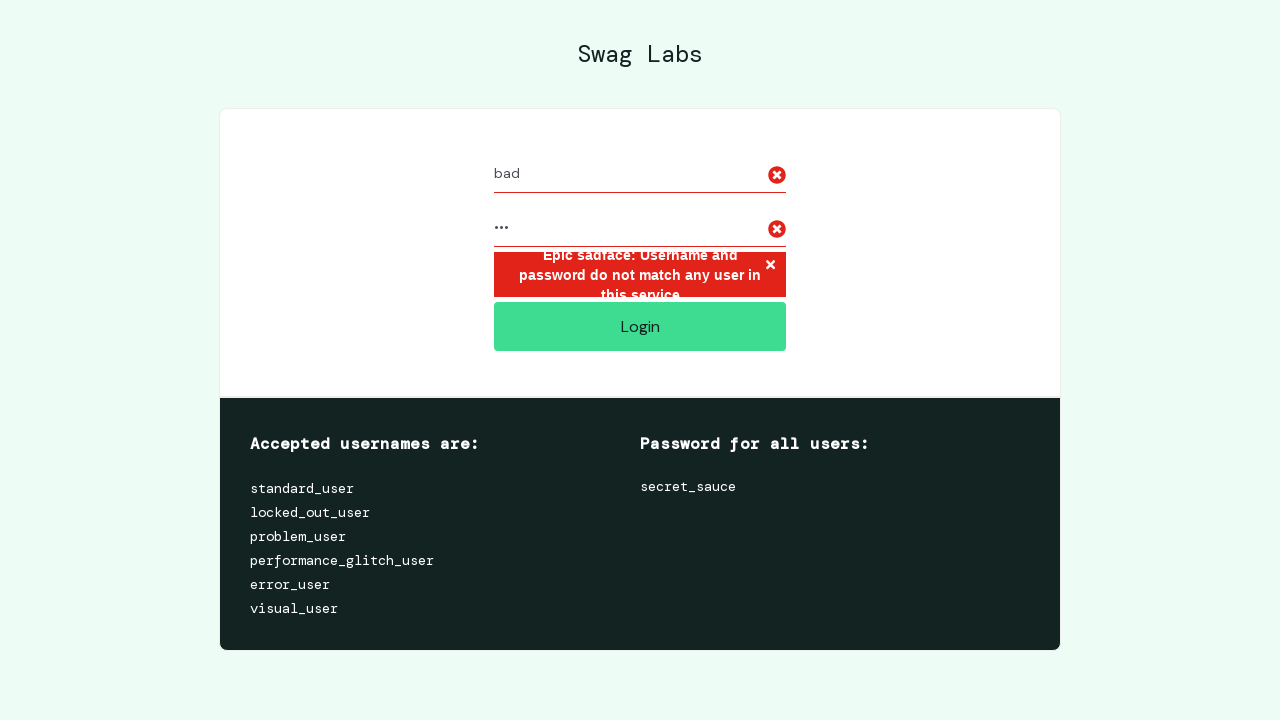